Tests JavaScript prompt functionality by clicking the prompt button, entering text, and accepting the alert

Starting URL: https://the-internet.herokuapp.com/javascript_alerts

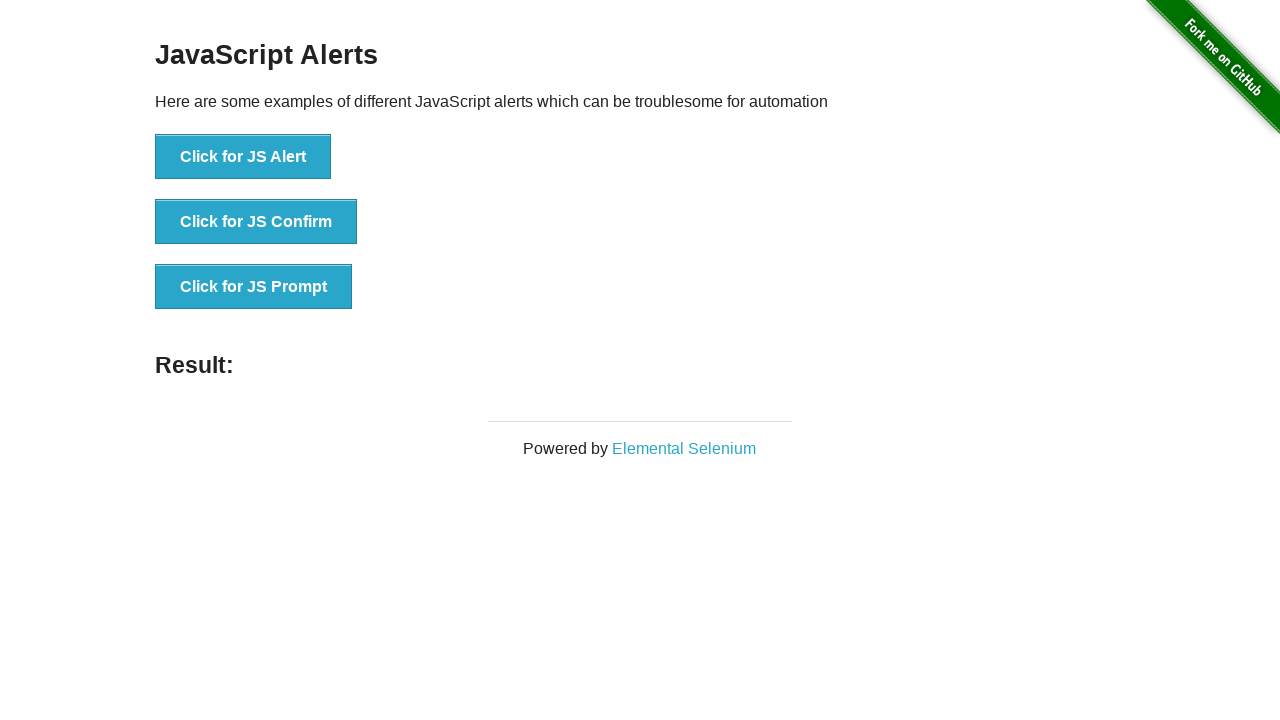

Clicked the JavaScript prompt button at (254, 287) on xpath=//button[@onclick='jsPrompt()']
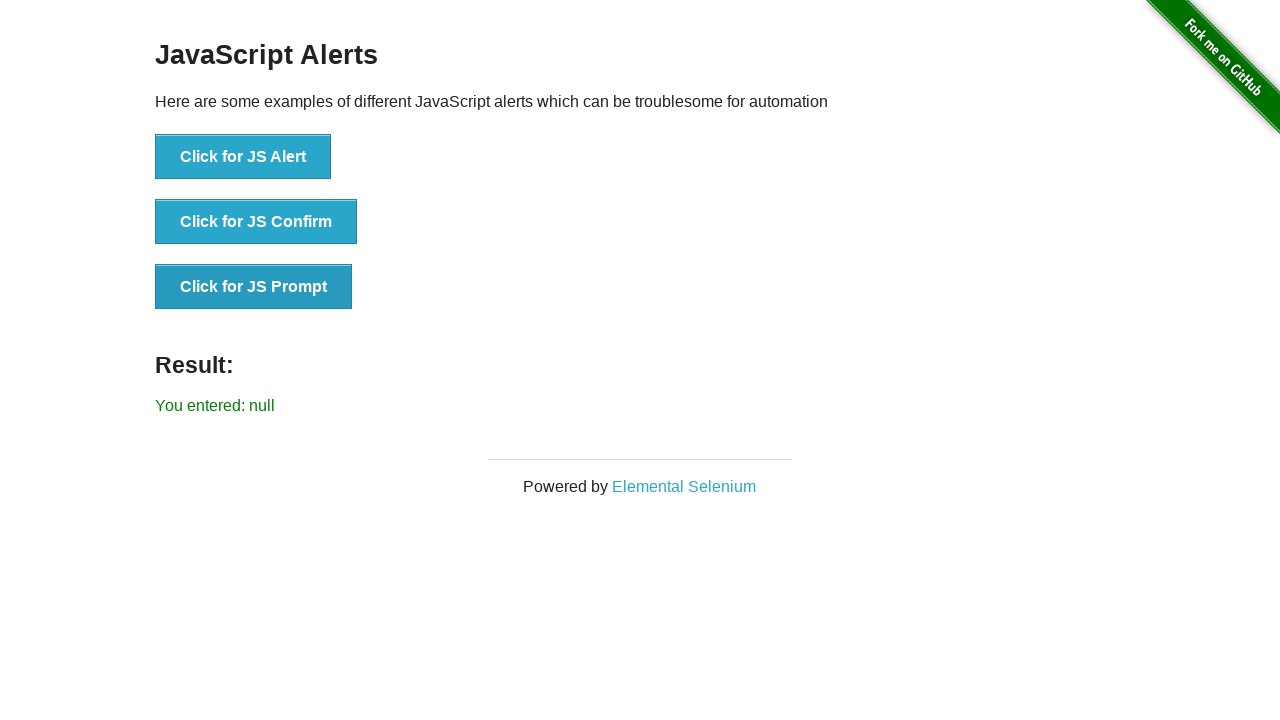

Set up dialog handler to accept prompt with 'Hello World'
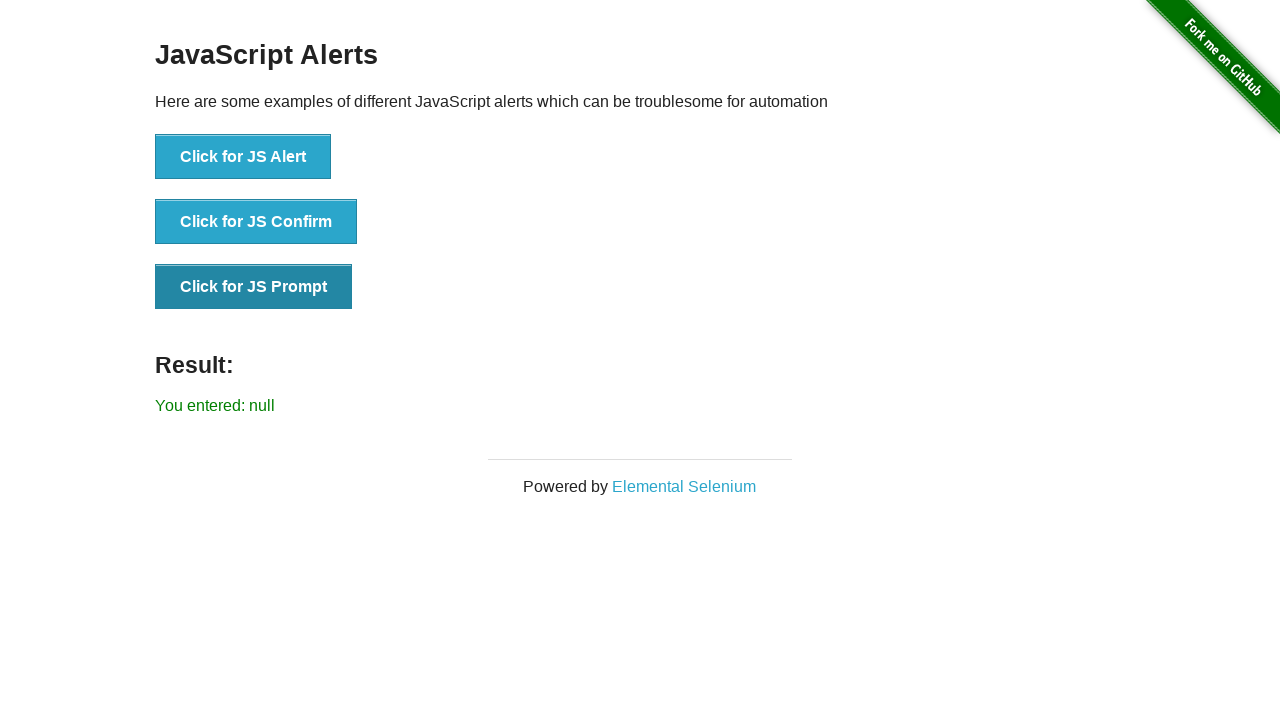

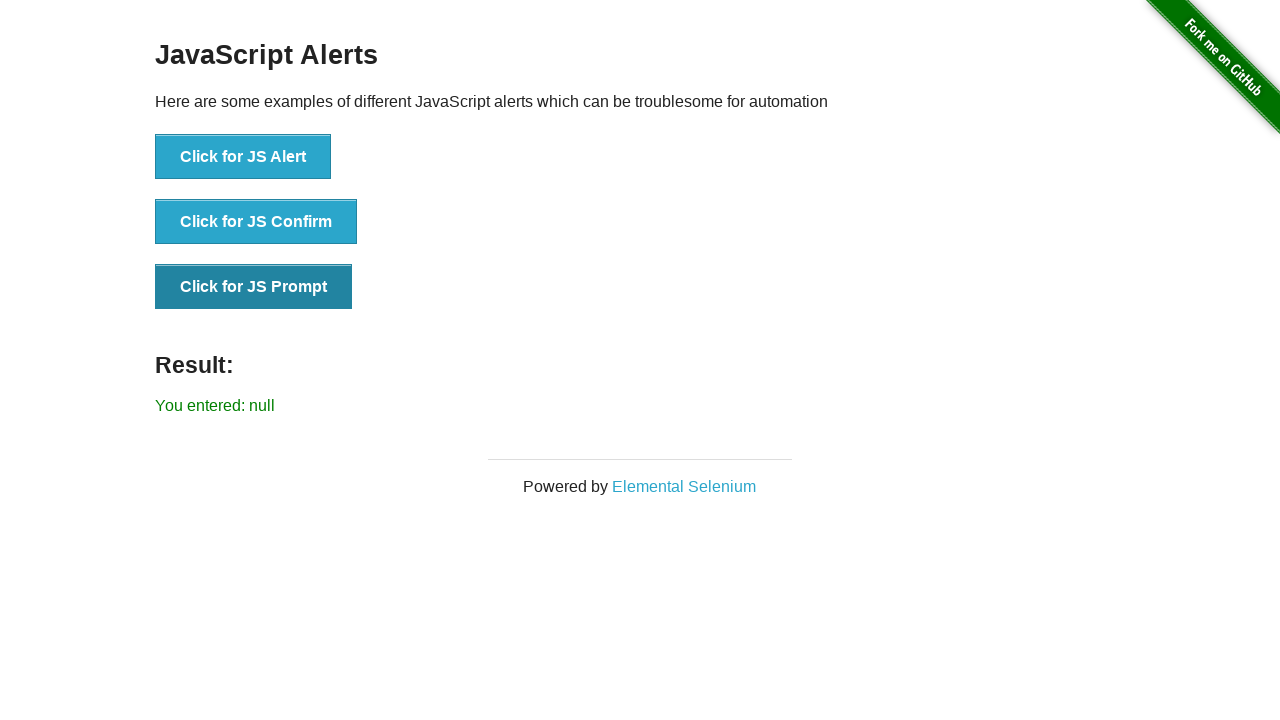